Tests sending text to a JavaScript prompt dialog

Starting URL: http://omayo.blogspot.com

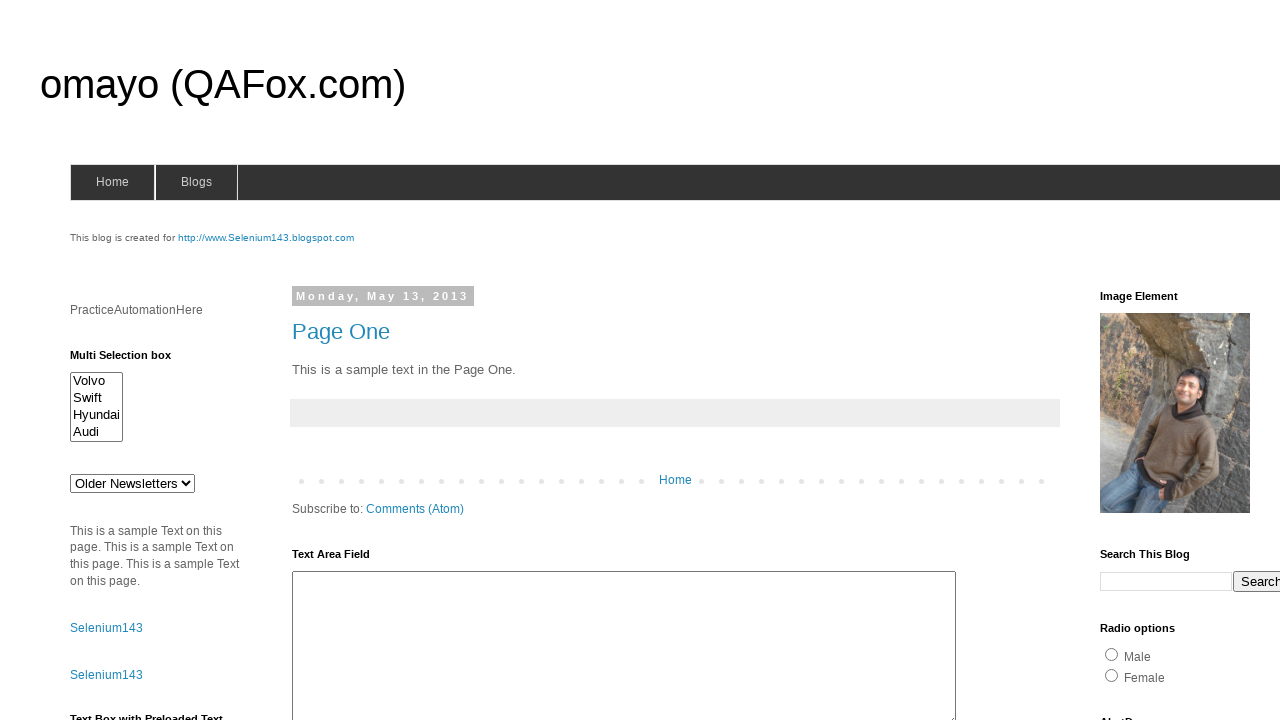

Set up dialog handler to accept prompt with text response
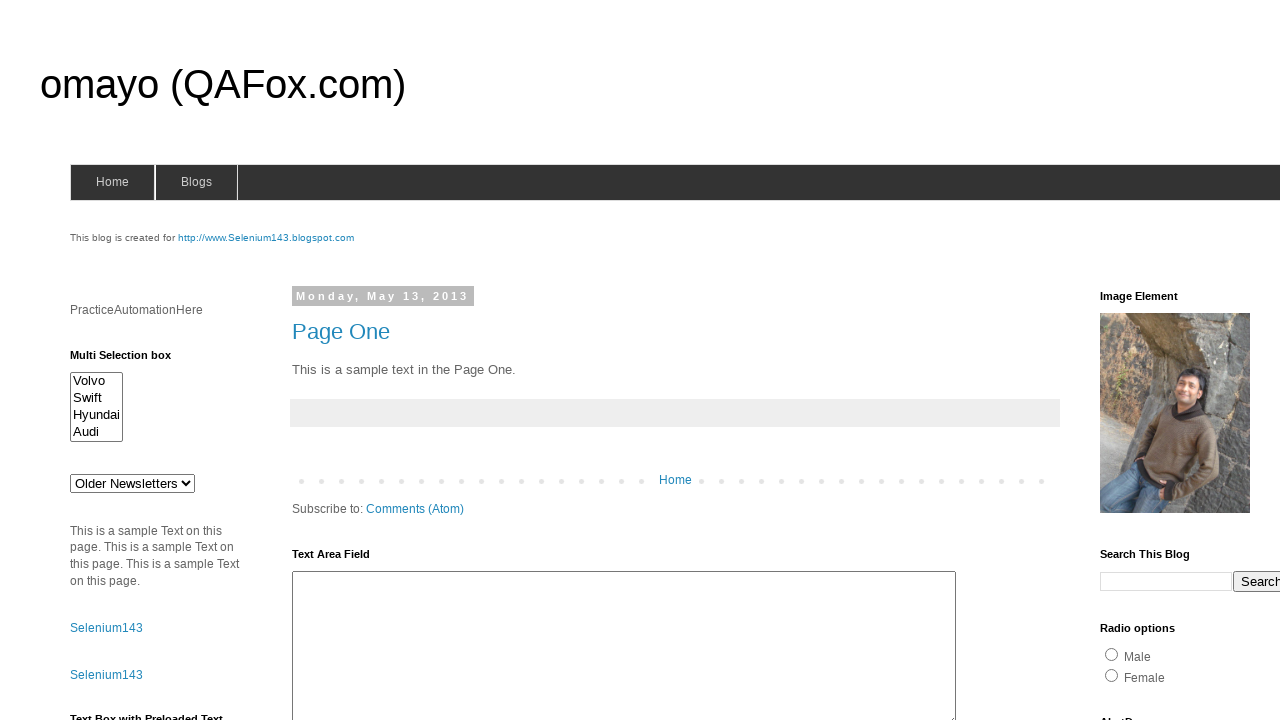

Clicked prompt button to trigger JavaScript dialog at (1140, 361) on #prompt
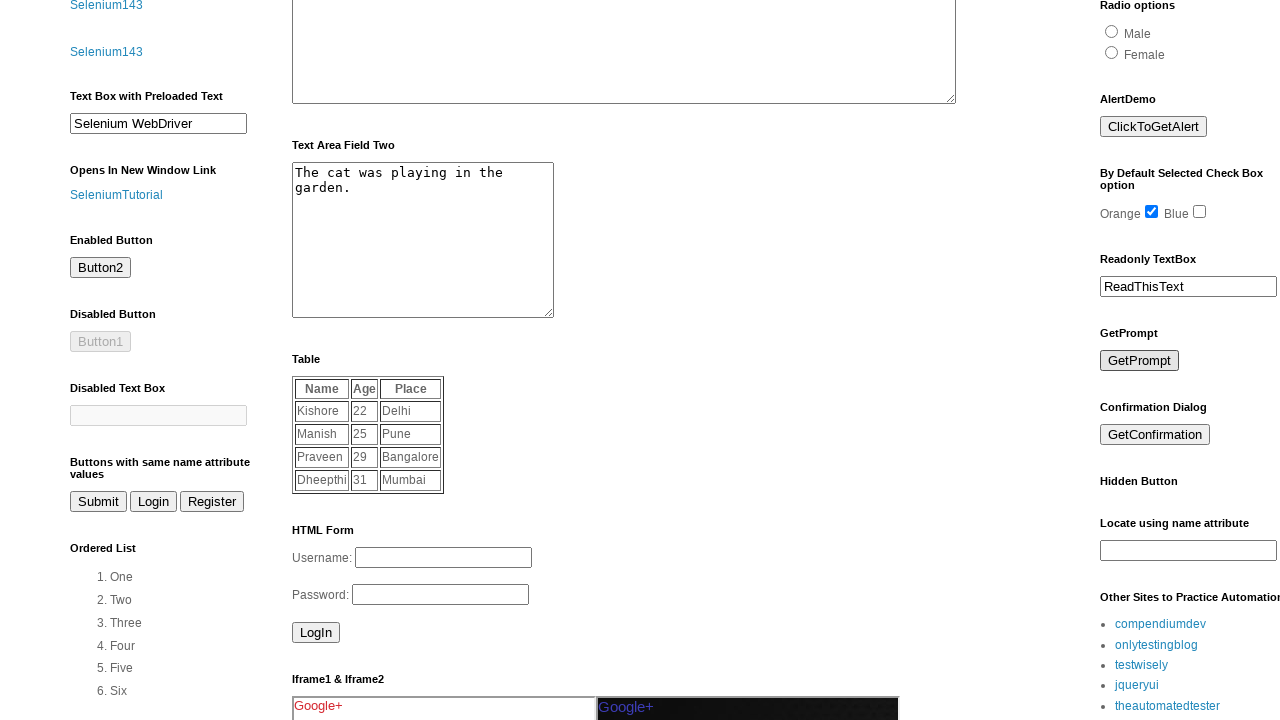

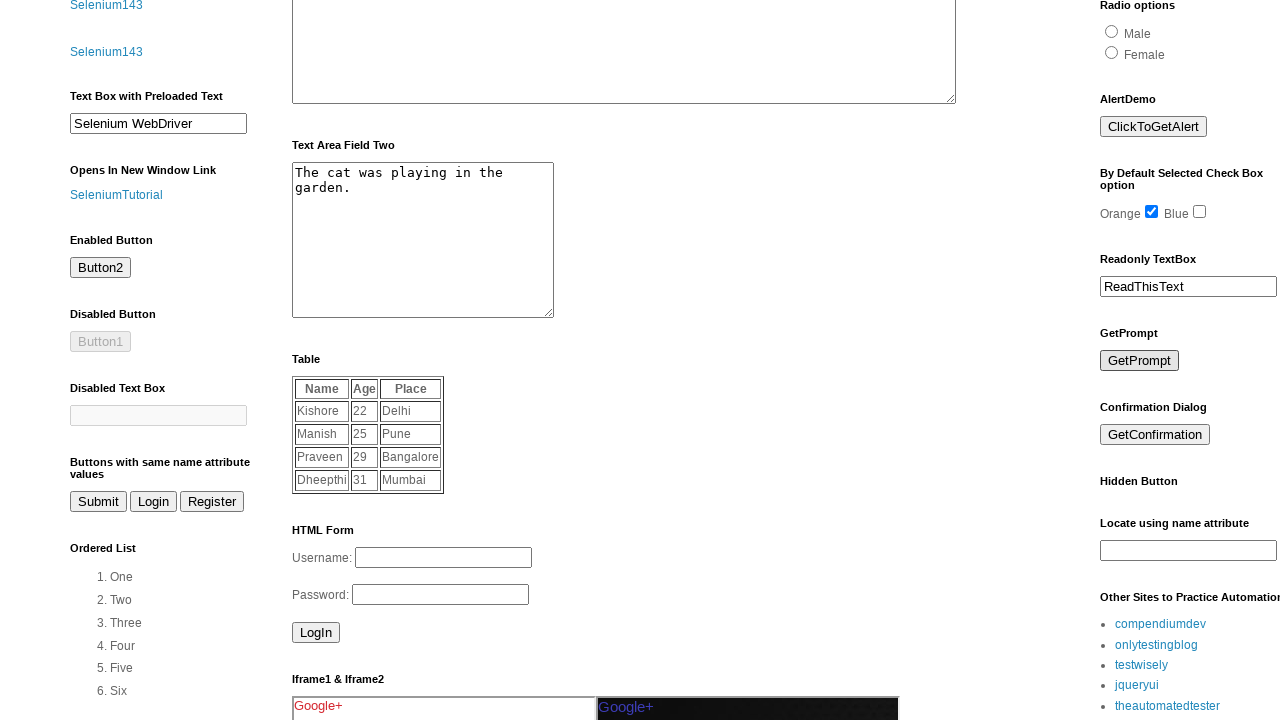